Tests multi-window handling by clicking on the OrangeHRM company link on the login page, which opens a new browser window, then iterates through all open windows.

Starting URL: https://opensource-demo.orangehrmlive.com/web/index.php/auth/login

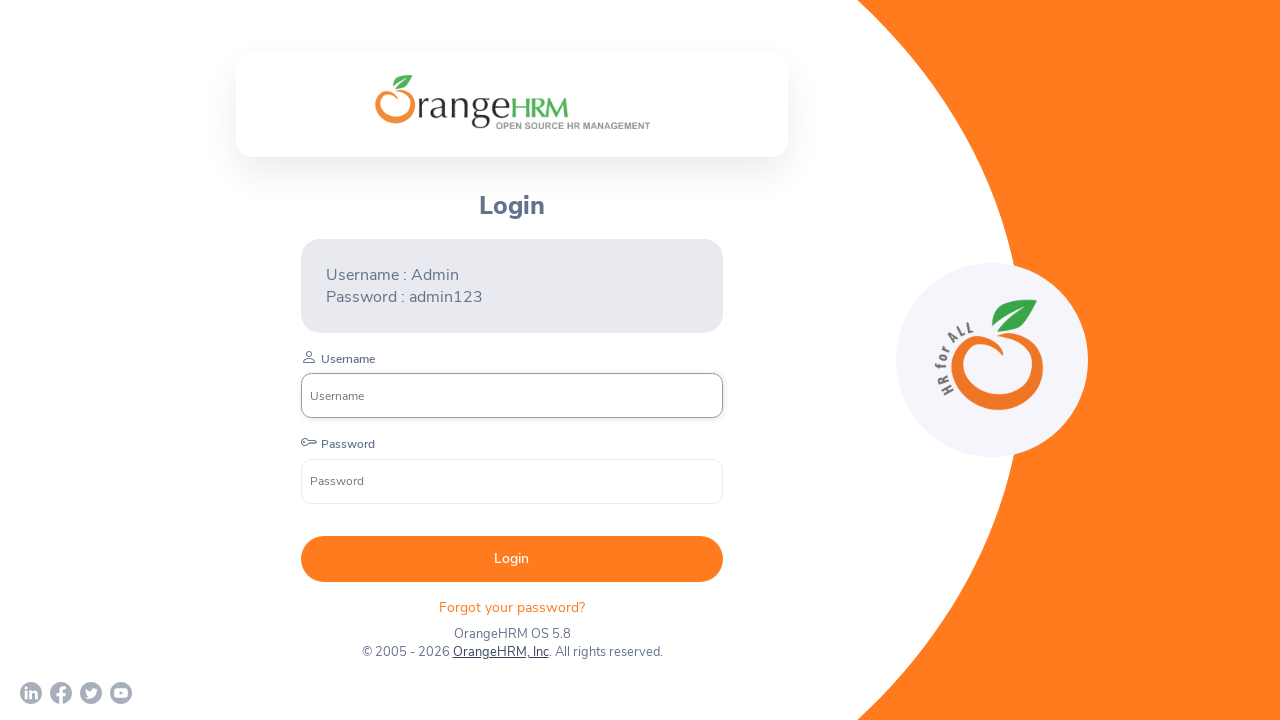

Waited for login page to load (networkidle)
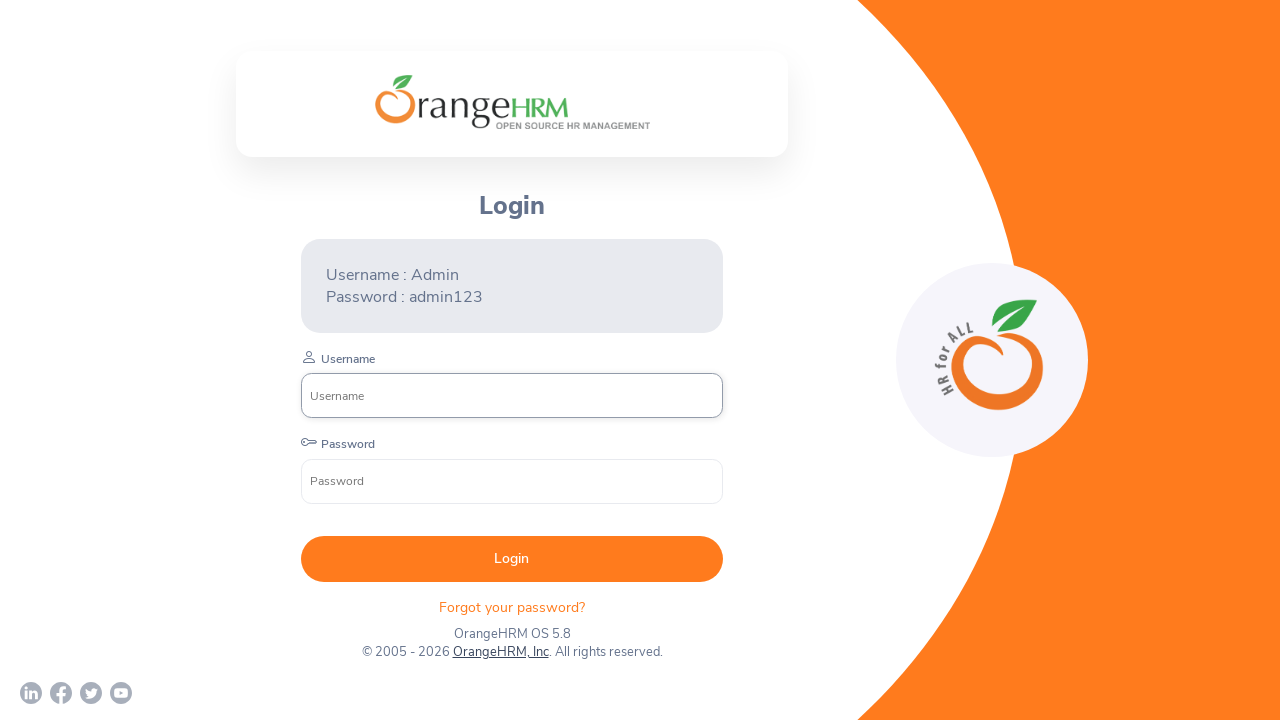

Clicked on OrangeHRM, Inc company link to open new window at (500, 652) on xpath=//a[normalize-space()='OrangeHRM, Inc']
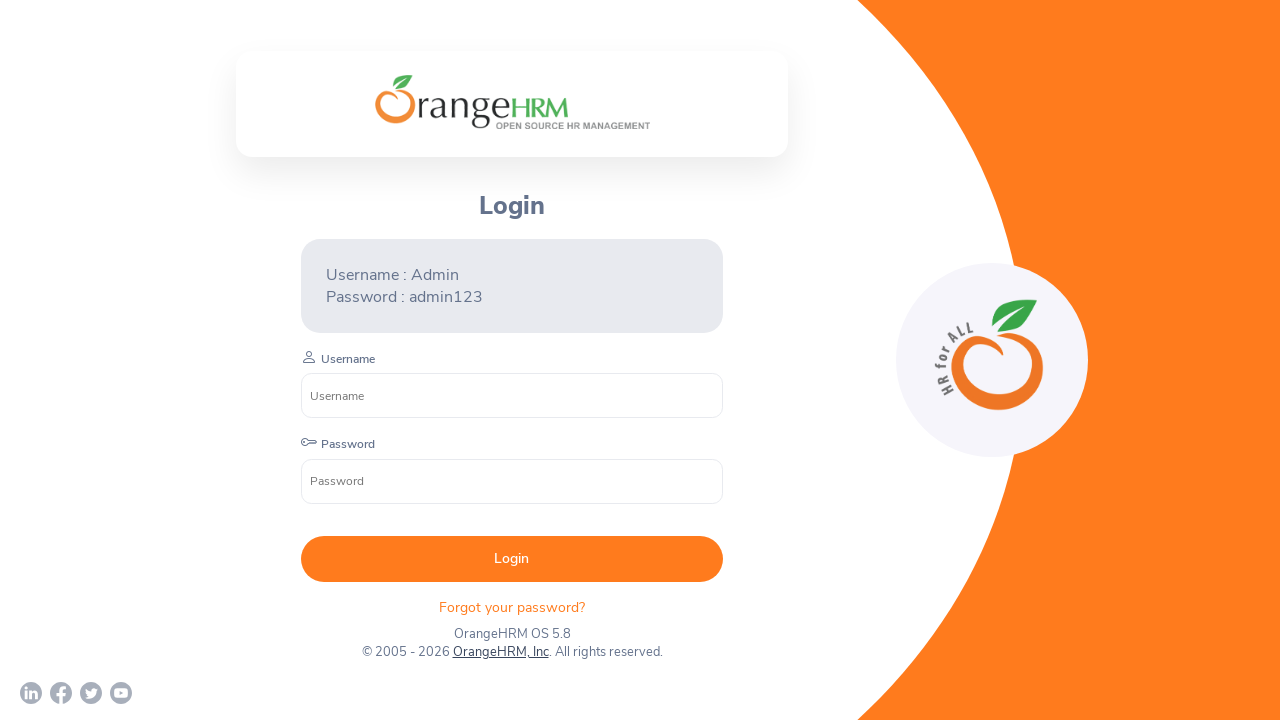

Captured new browser window reference
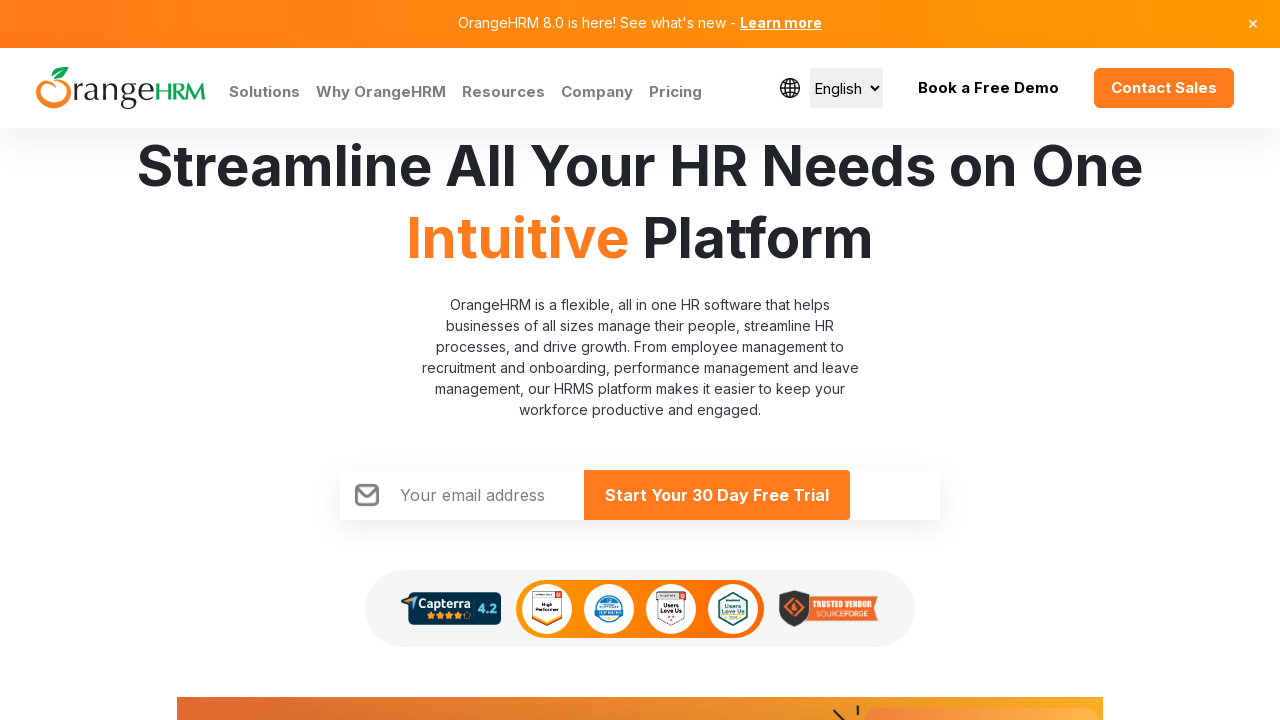

Waited for new window page to load
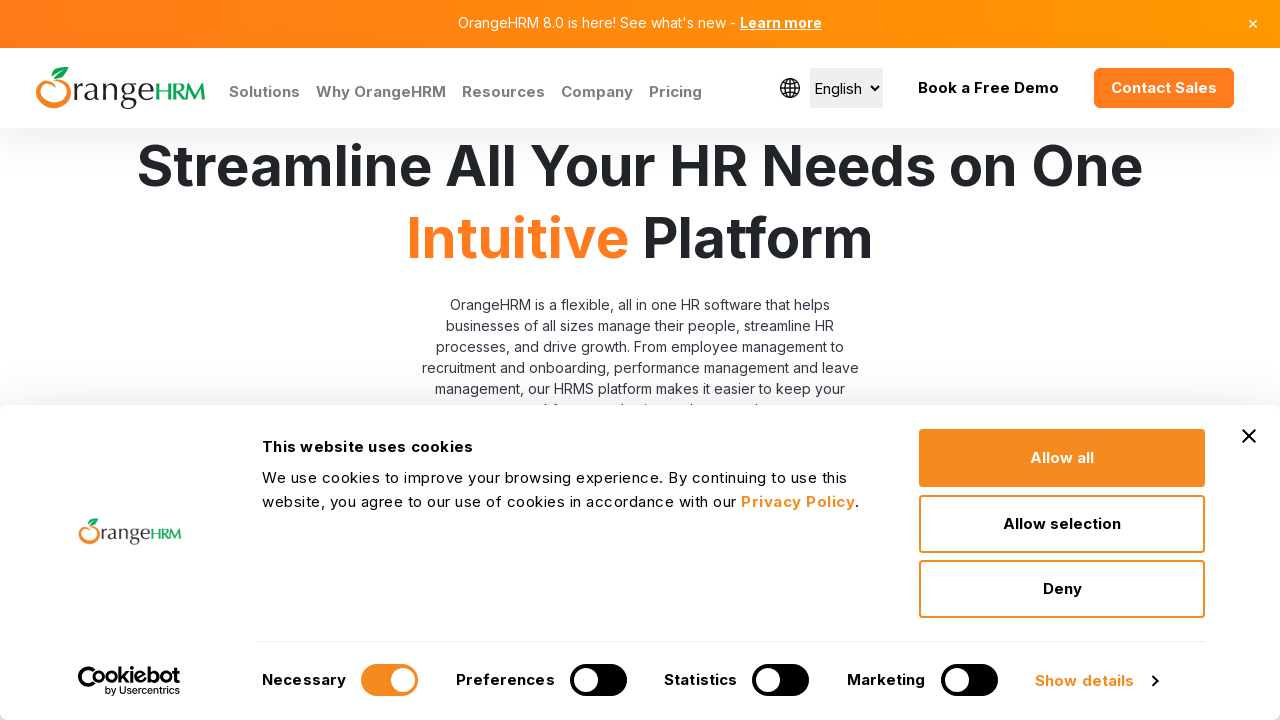

Retrieved all open pages from browser context
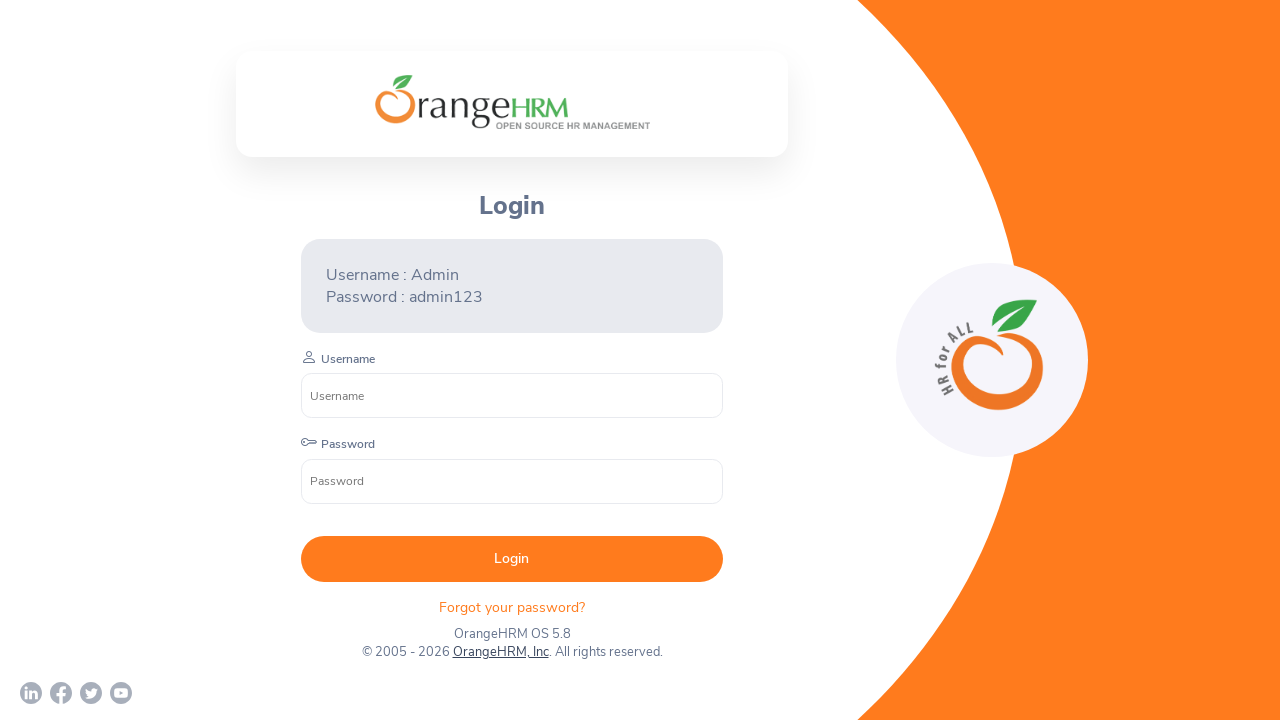

Retrieved title from open window: 'OrangeHRM'
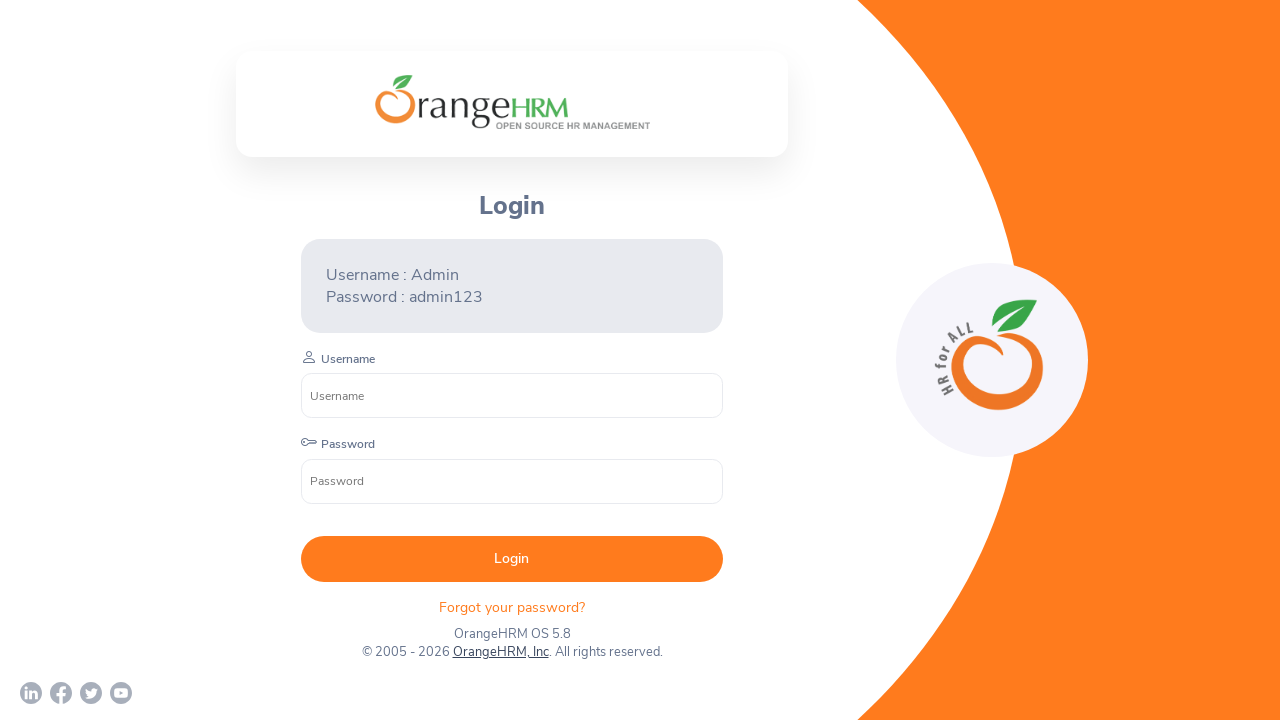

Retrieved title from open window: 'Human Resources Management Software | HRMS | OrangeHRM'
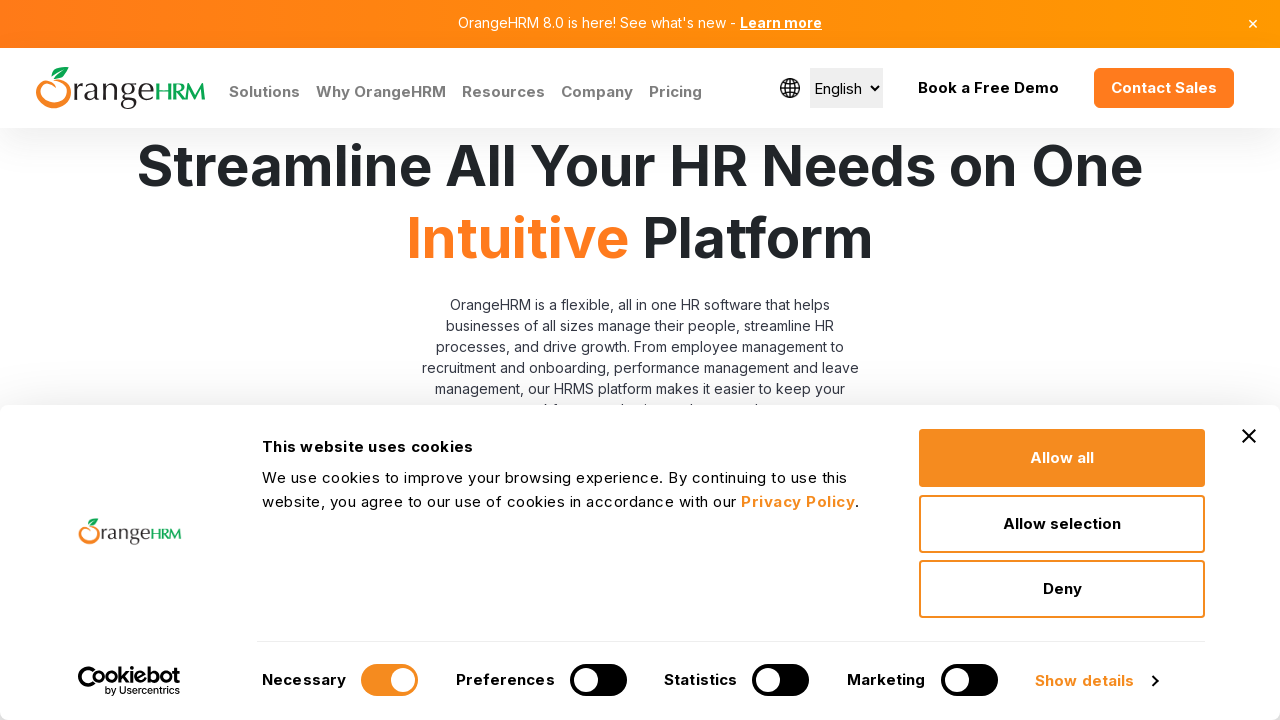

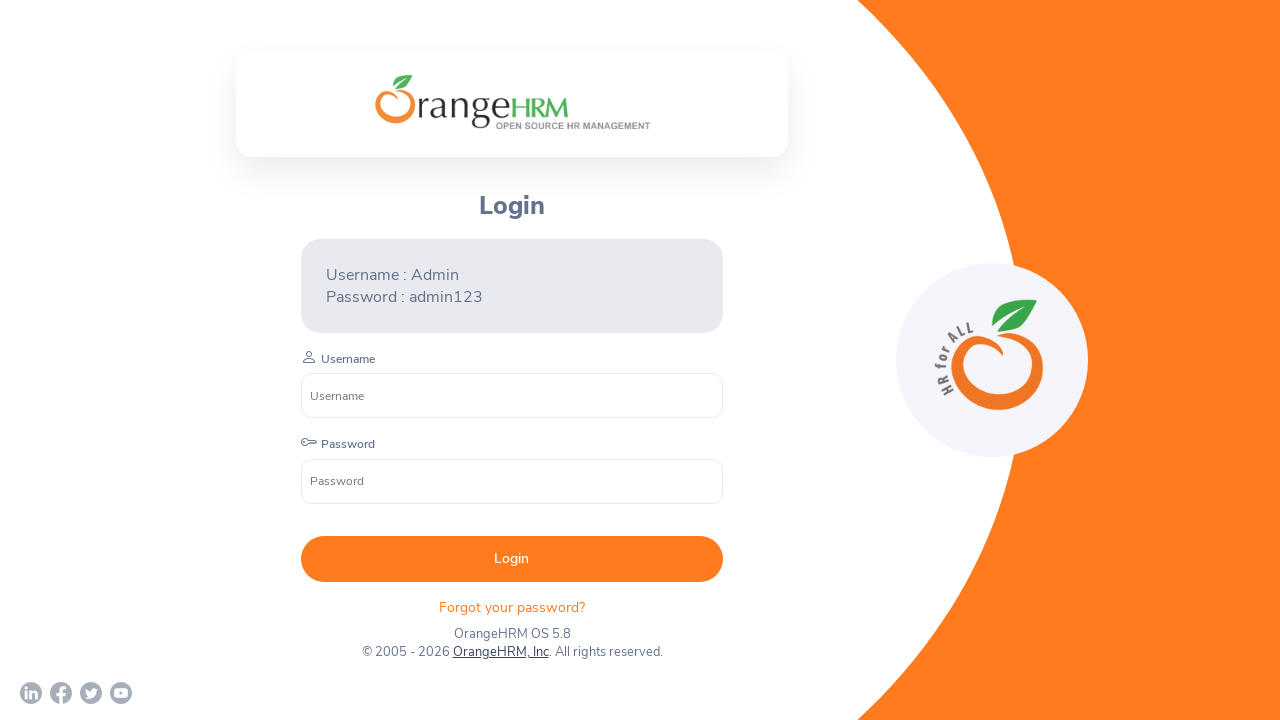